Tests iframe interaction by switching to a frame and filling a text input field inside it

Starting URL: https://demo.automationtesting.in/Frames.html

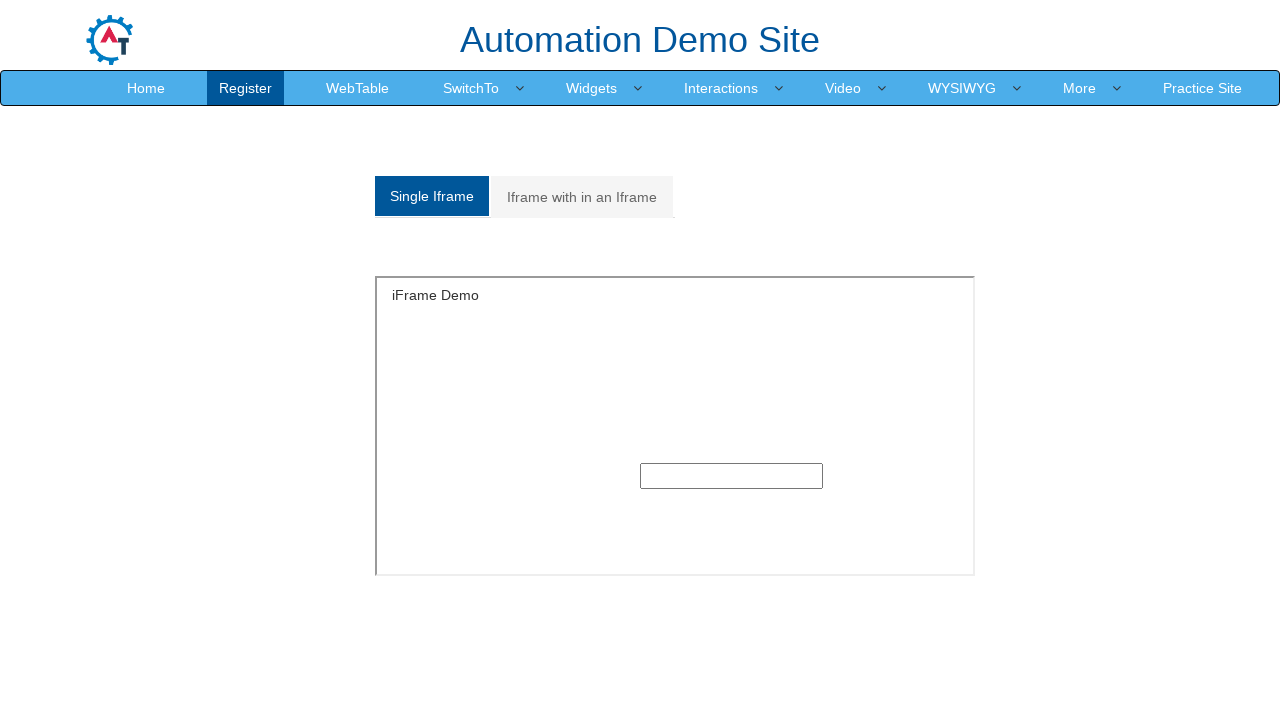

Switched to iframe with ID 'SingleFrame'
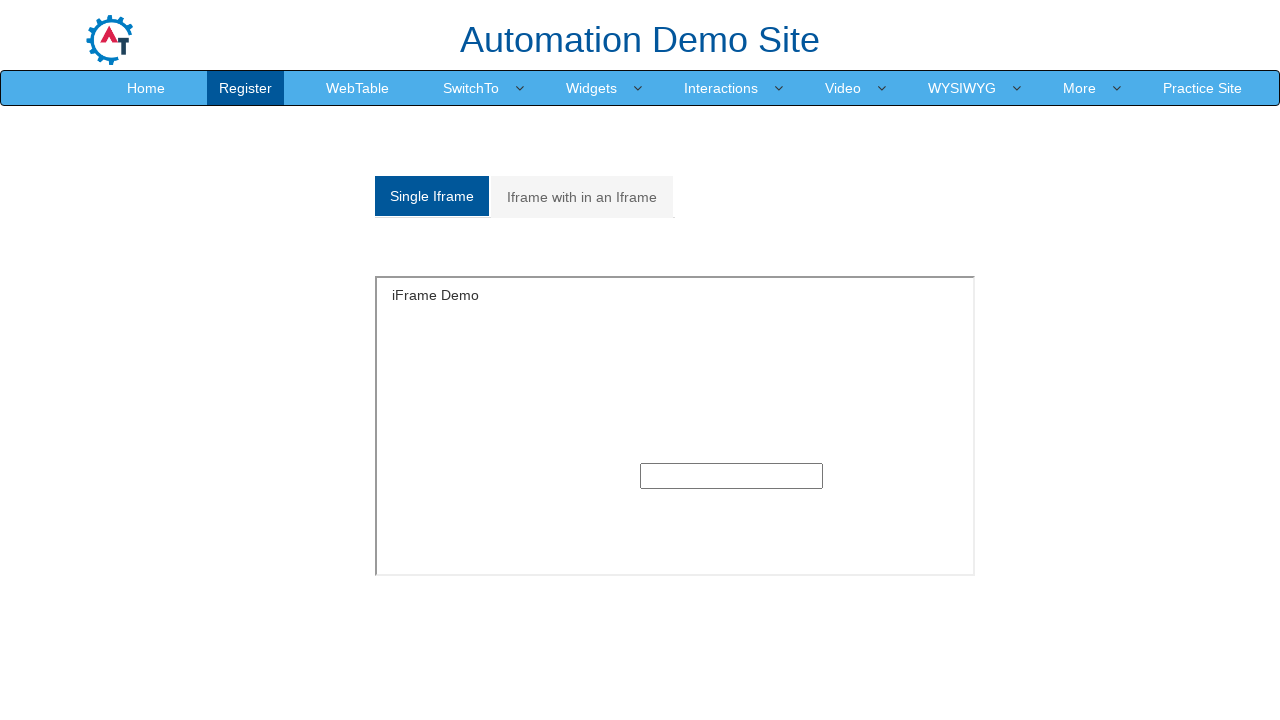

Filled text input field inside frame with 'java' on //input[@type='text'][1]
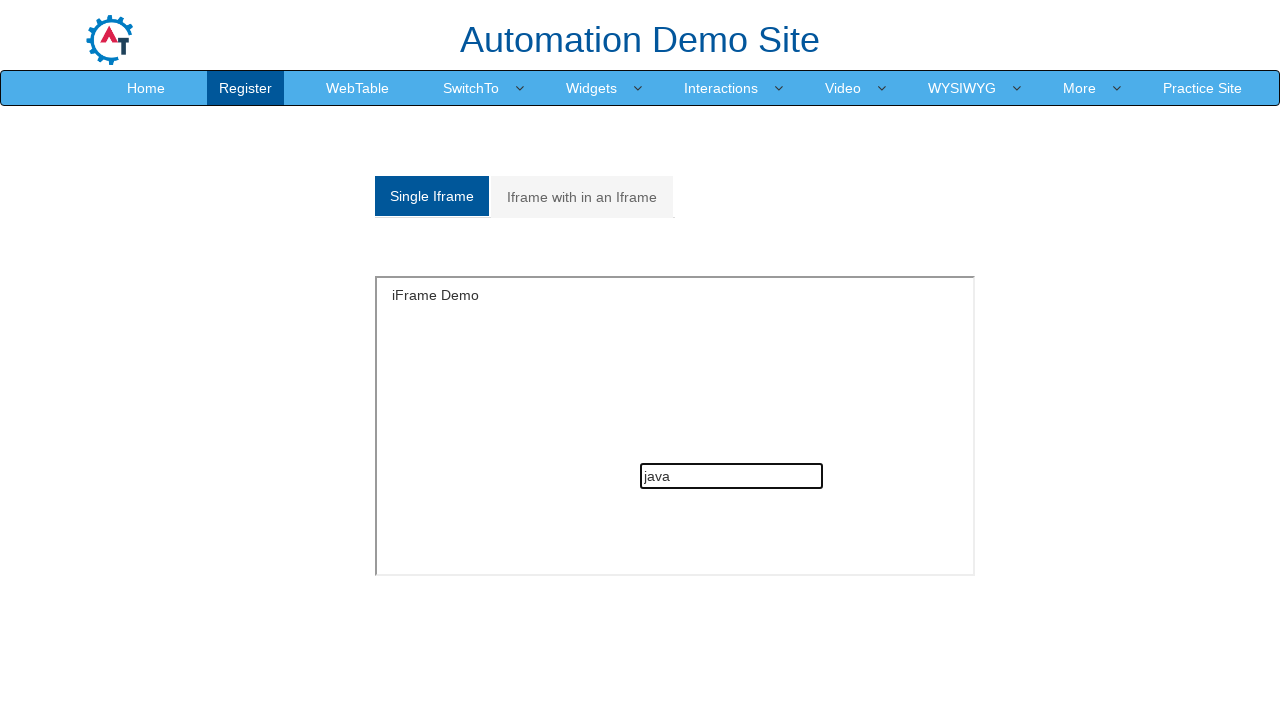

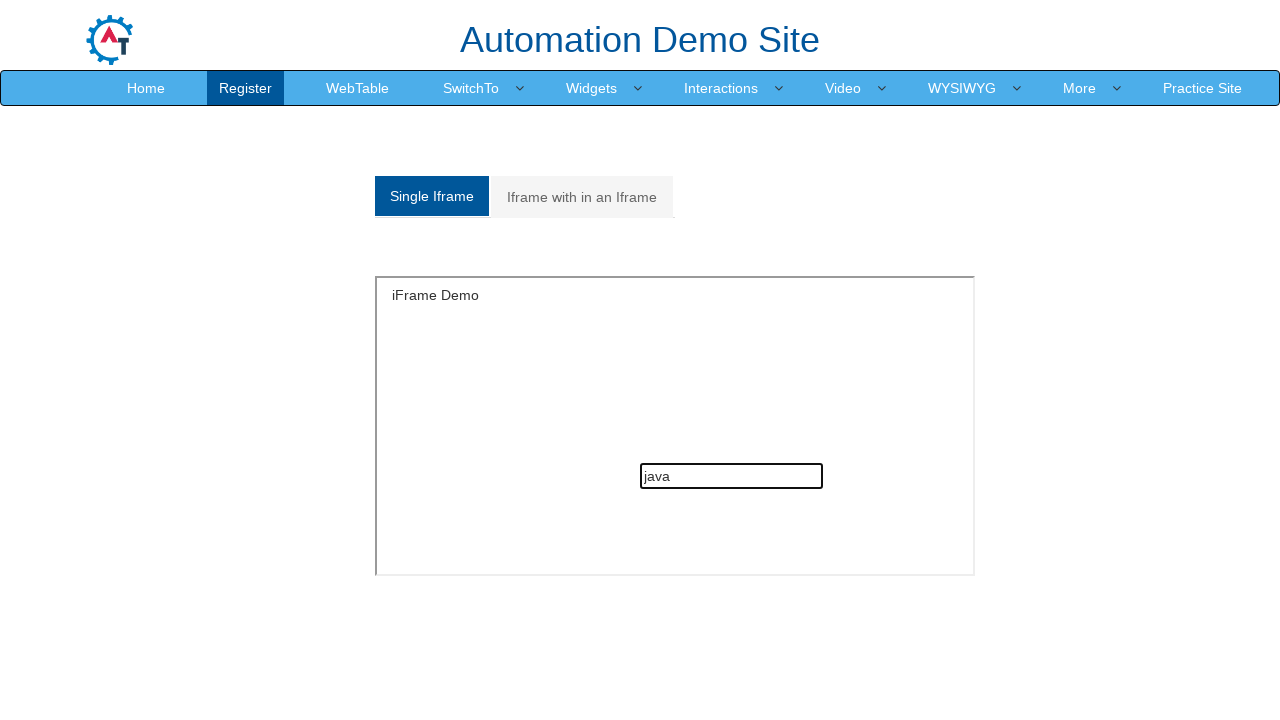